Navigates to Peru's INEI economic statistics page and clicks on a data download link to initiate a file download.

Starting URL: https://www.inei.gob.pe/estadisticas/indice-tematico/economia

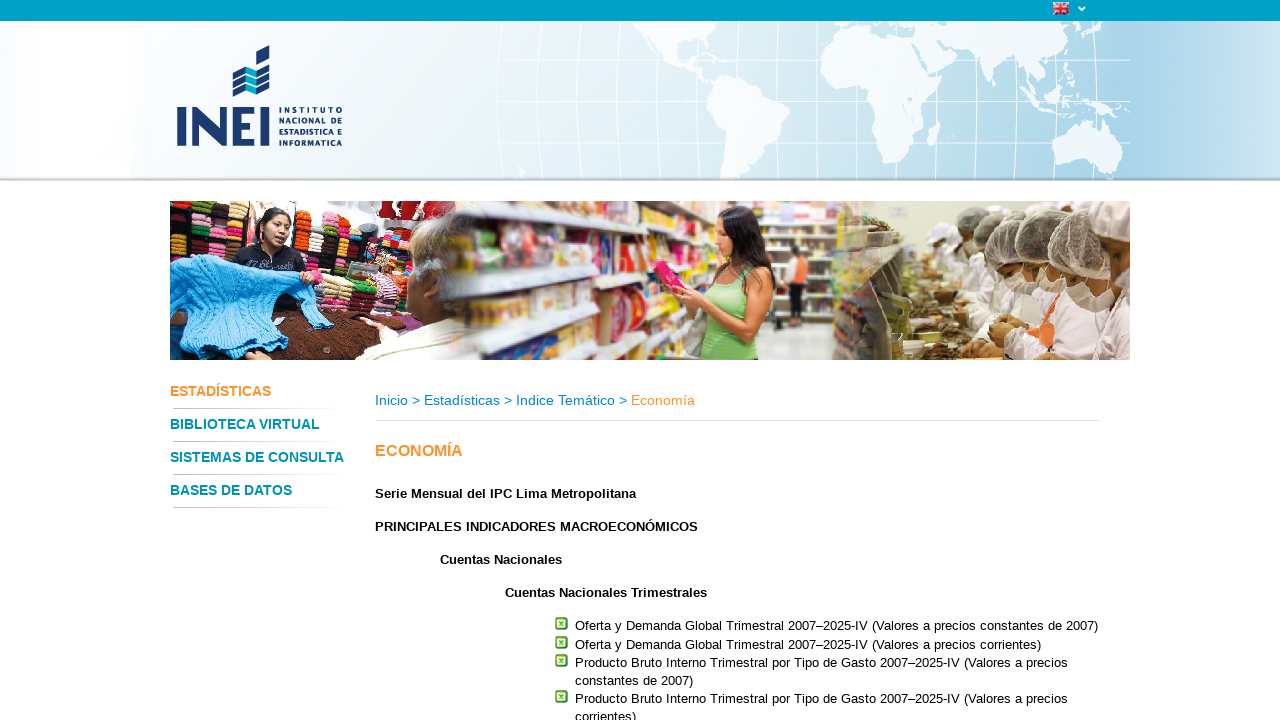

Clicked on economic data download link at (836, 626) on xpath=//*[@id="contenido"]/ul/li[2]/ul/li/ul/li[1]/ul/li[1]/a
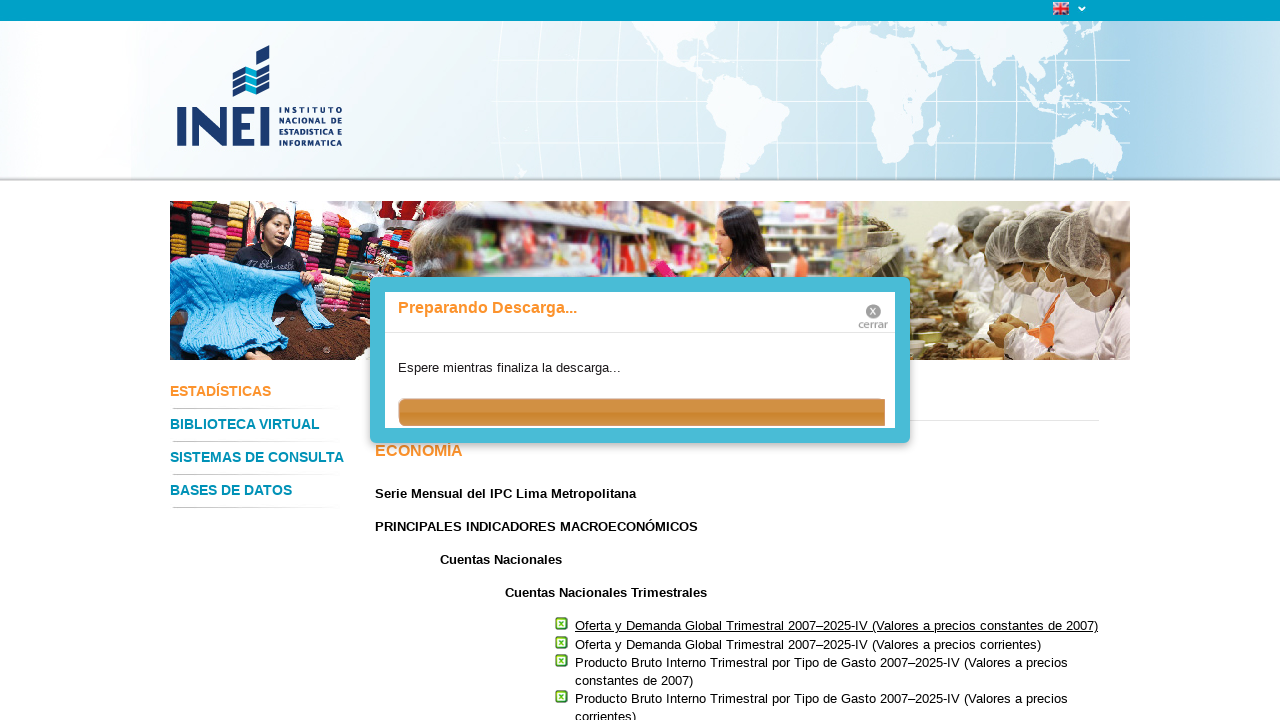

File download initiated and download object obtained
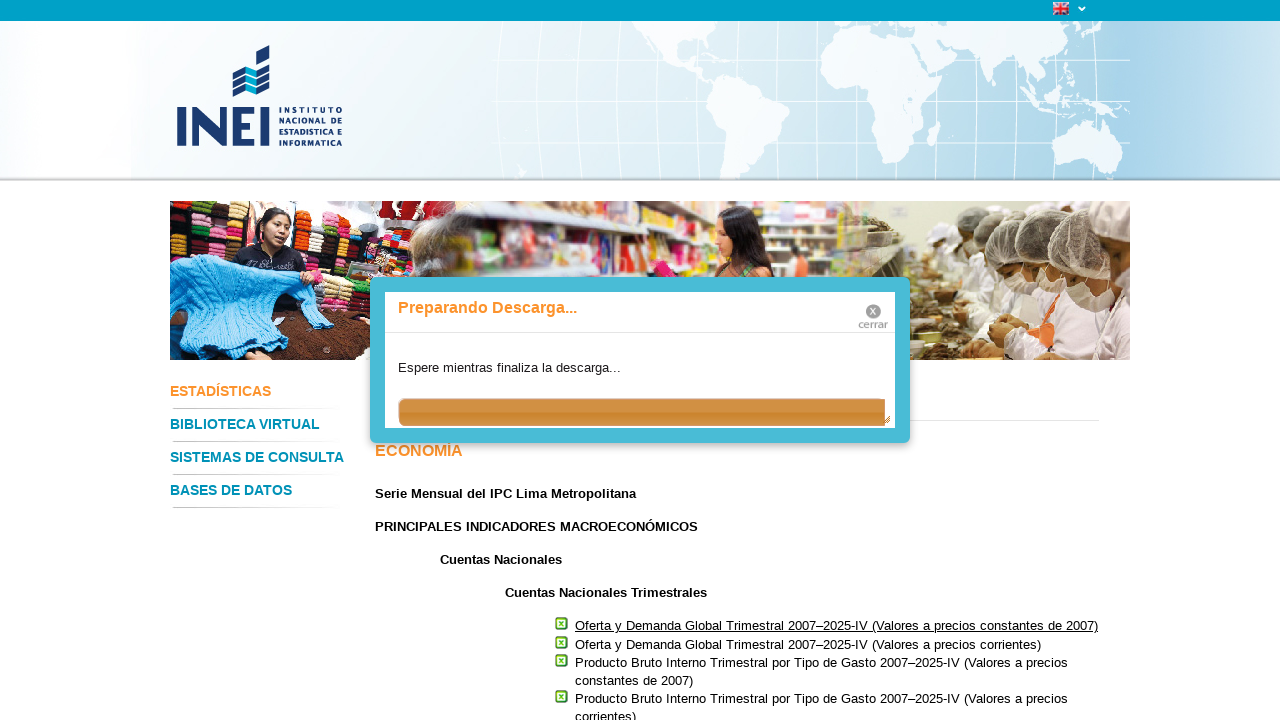

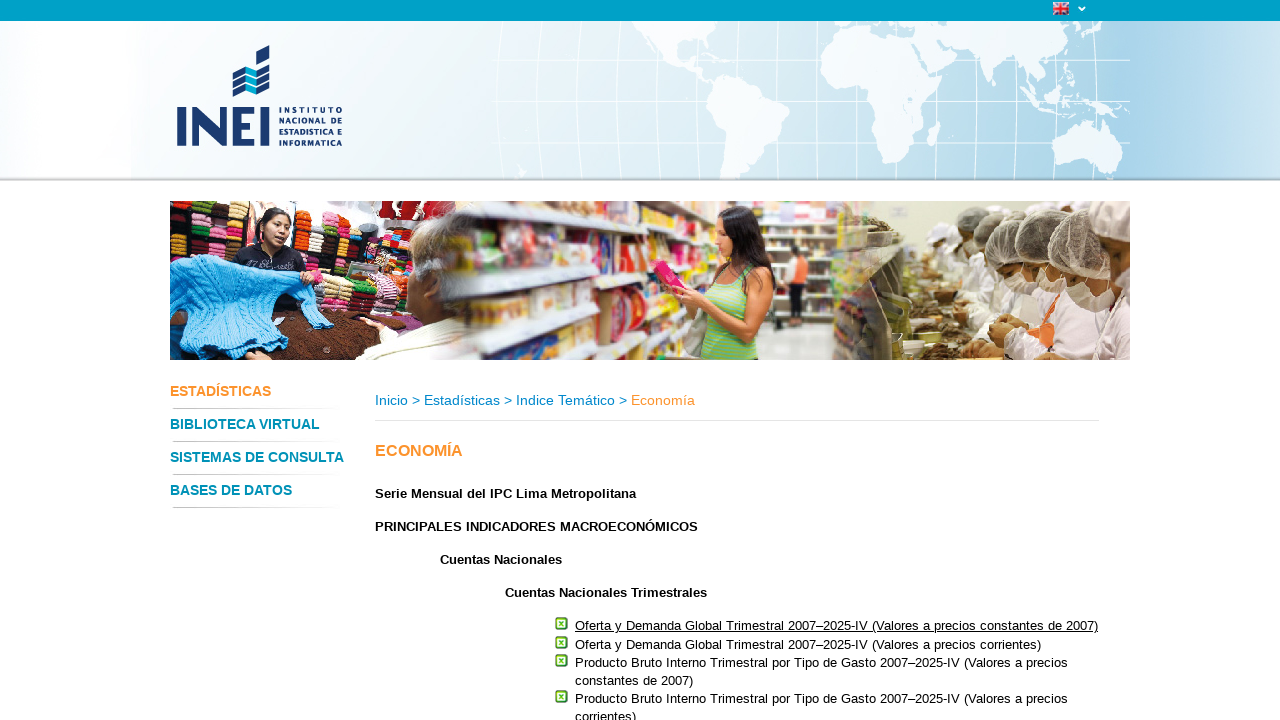